Tests the Remove Element functionality by first adding an element, then removing it and verifying the element count decreases.

Starting URL: https://the-internet.herokuapp.com/add_remove_elements/

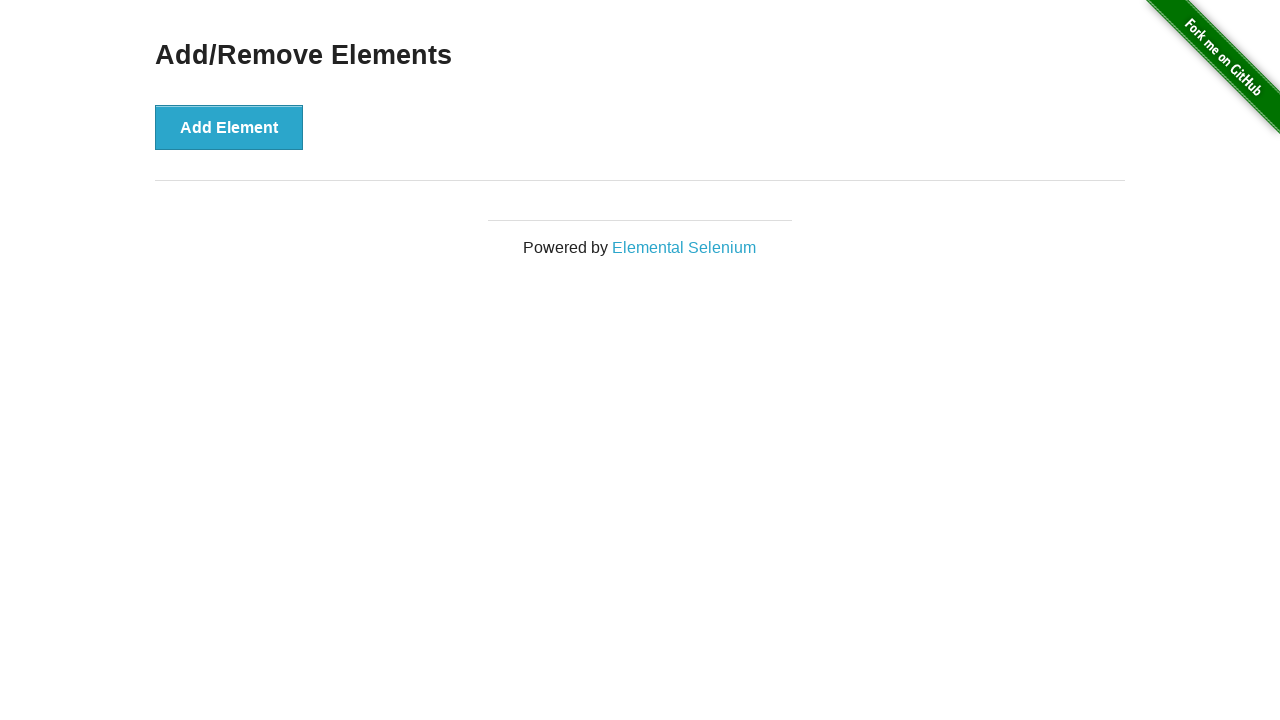

Clicked Add Element button at (229, 127) on button[onclick='addElement()']
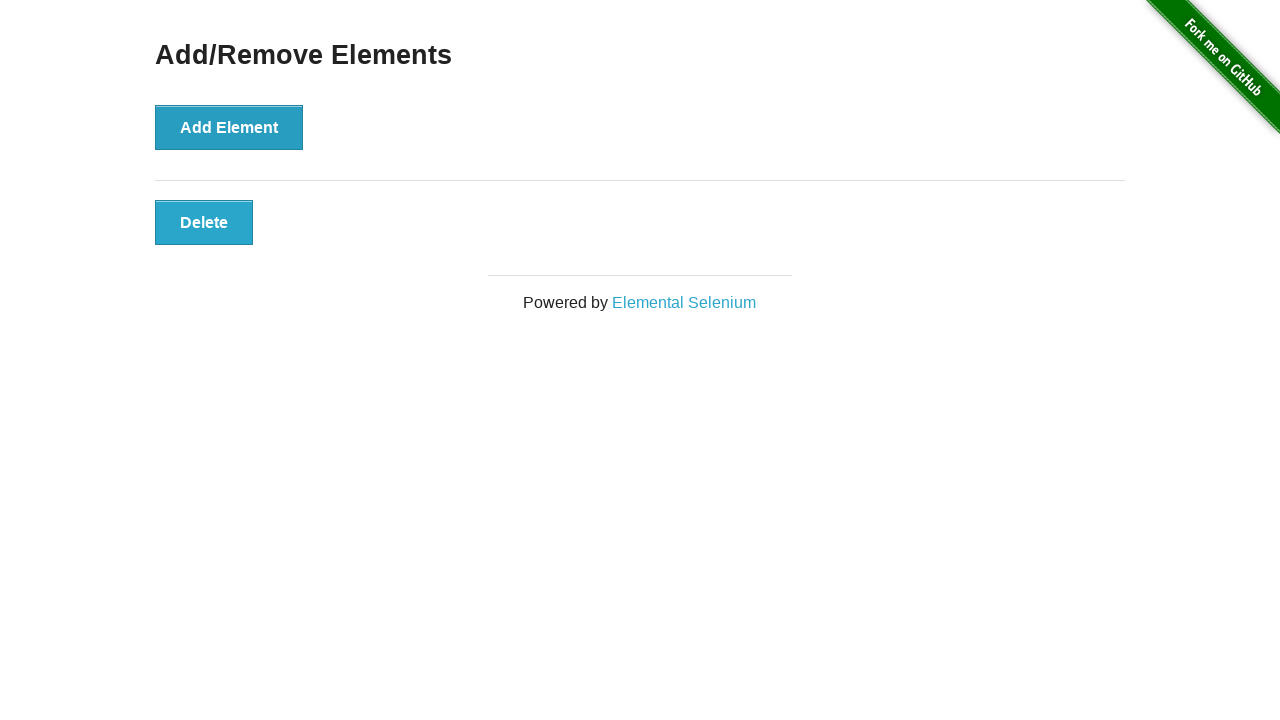

New element appeared on page
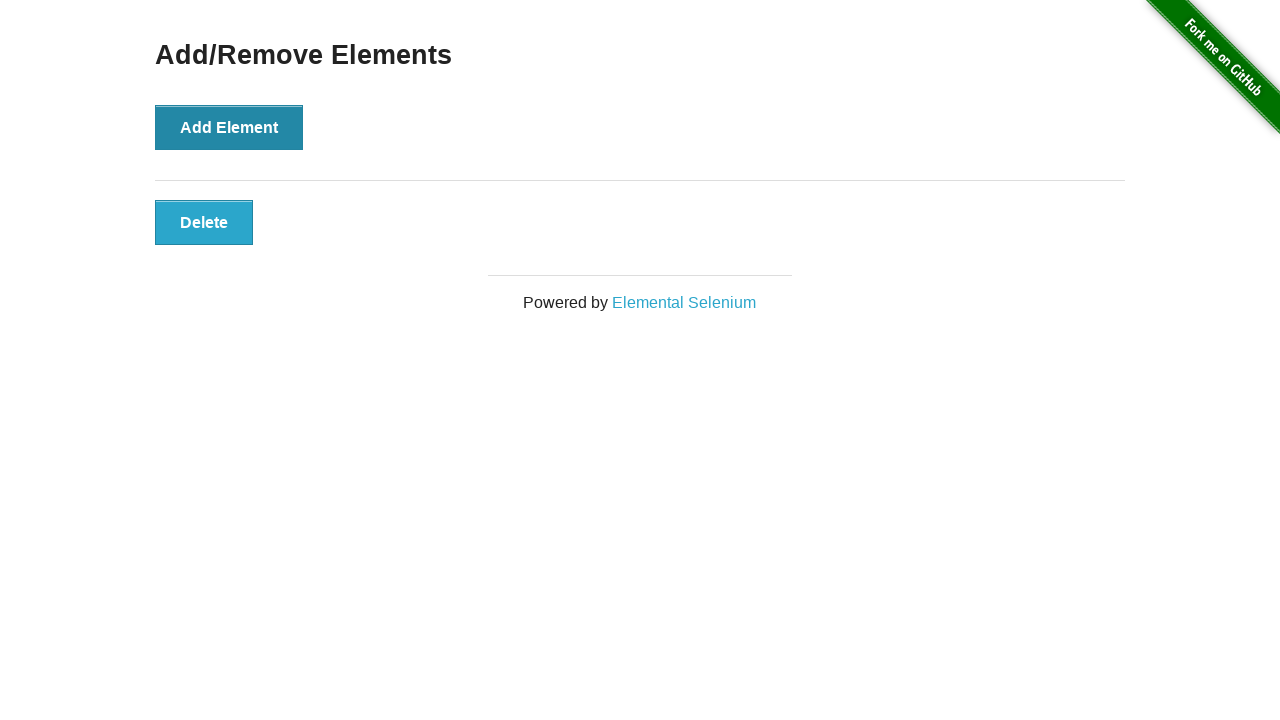

Counted 1 element(s) before removal
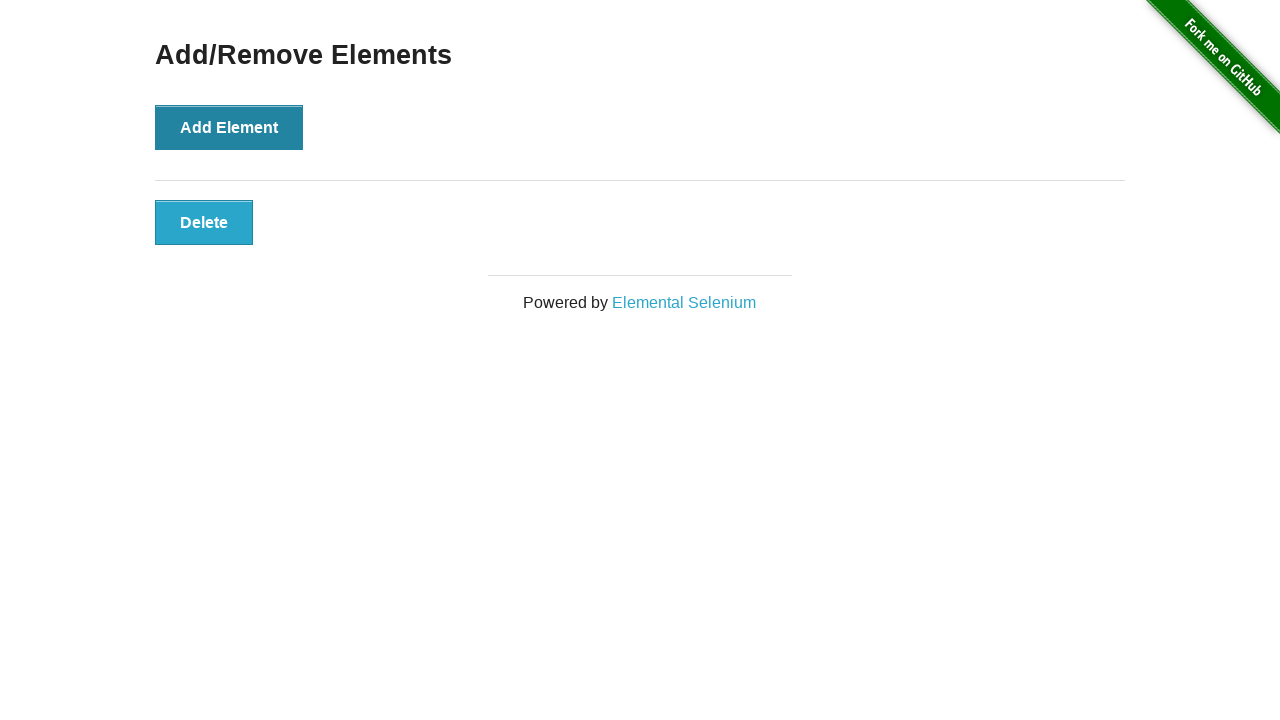

Clicked Remove/Delete button on the added element at (204, 222) on button.added-manually
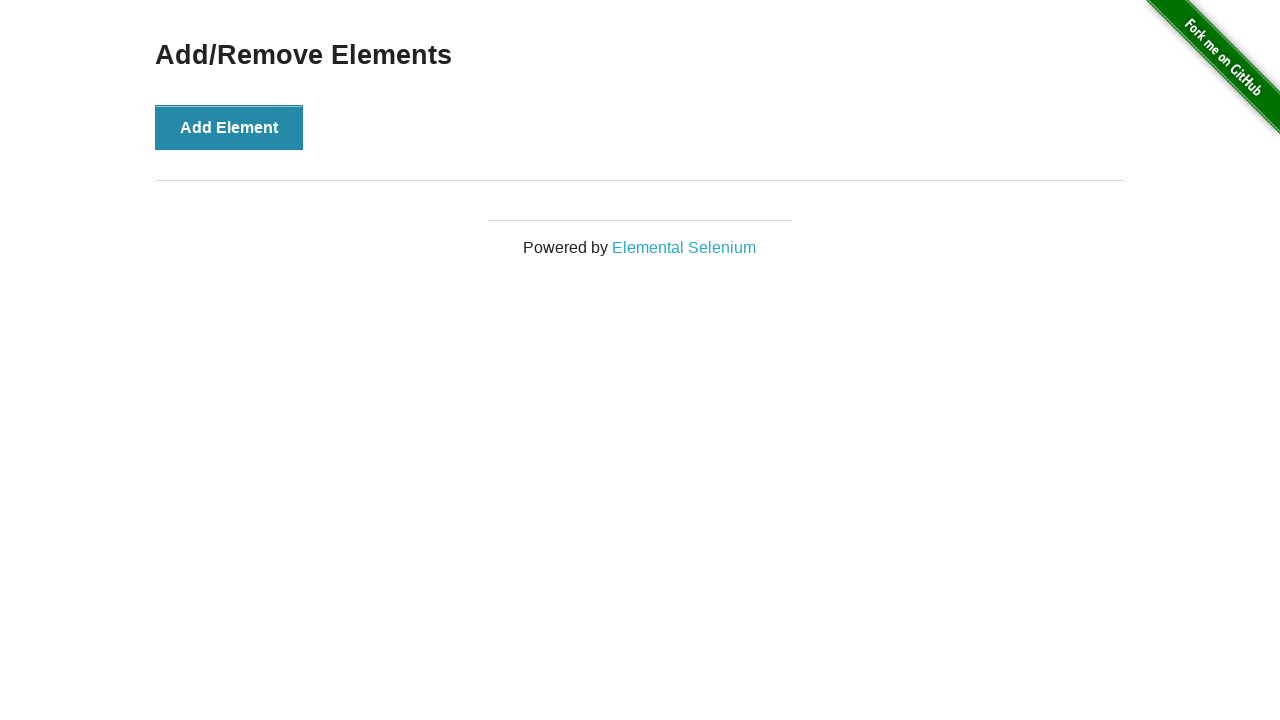

Waited for DOM to update after removal
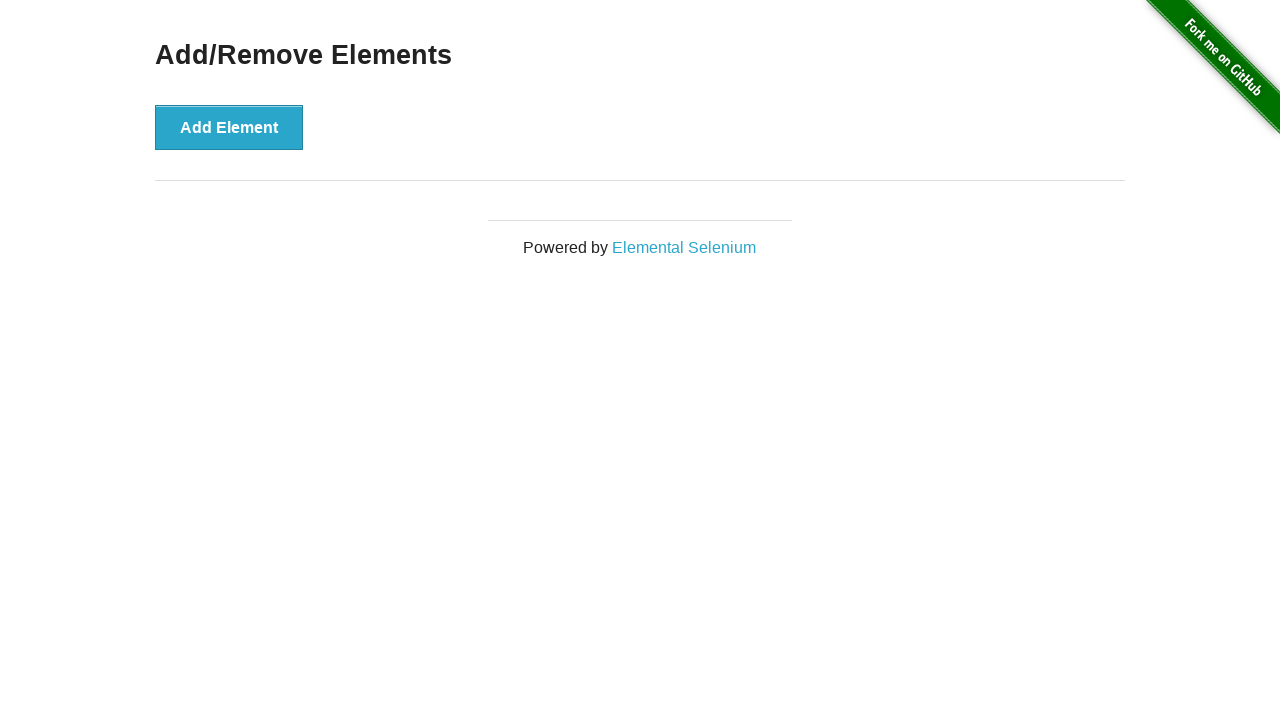

Counted 0 element(s) after removal
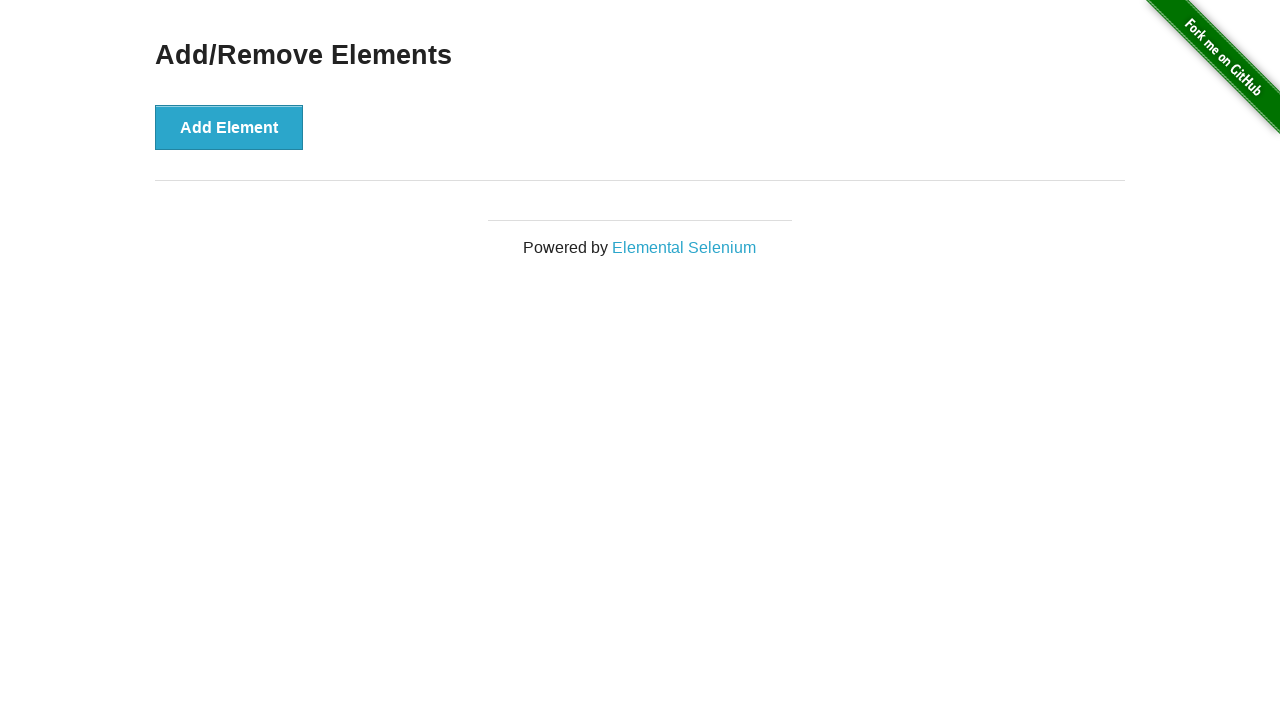

Verified element removal: 1 element(s) before → 0 element(s) after
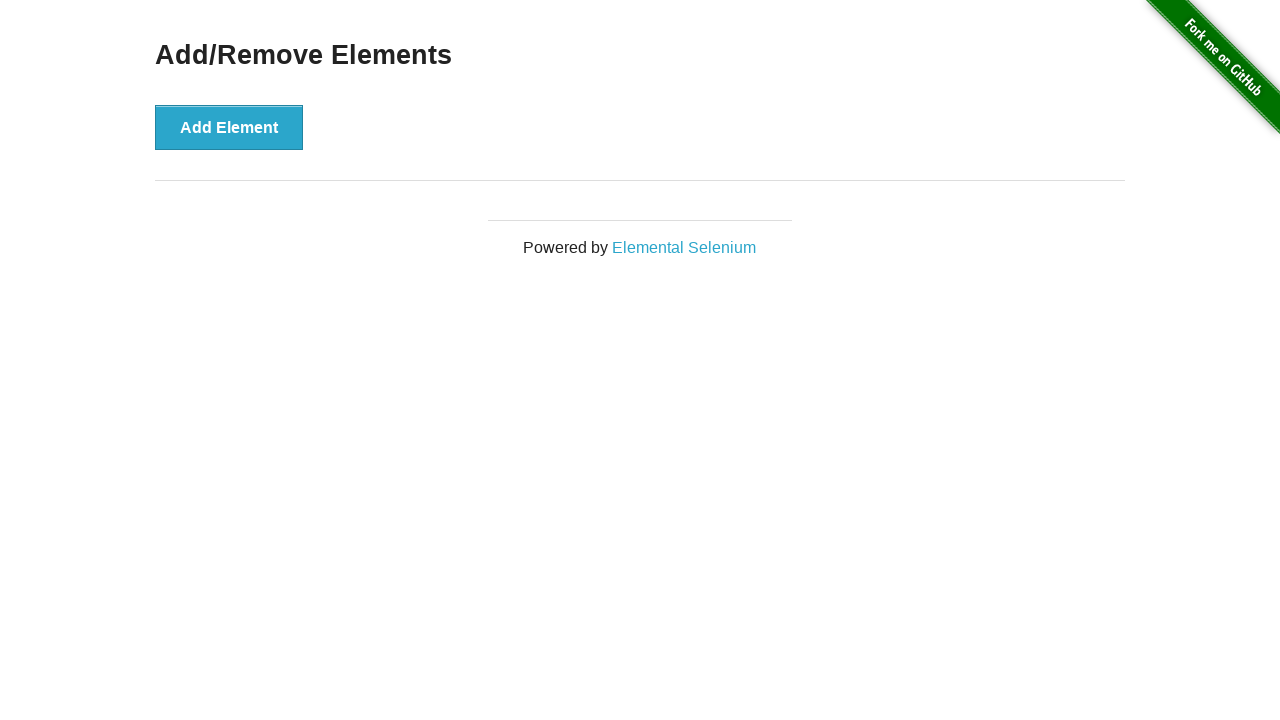

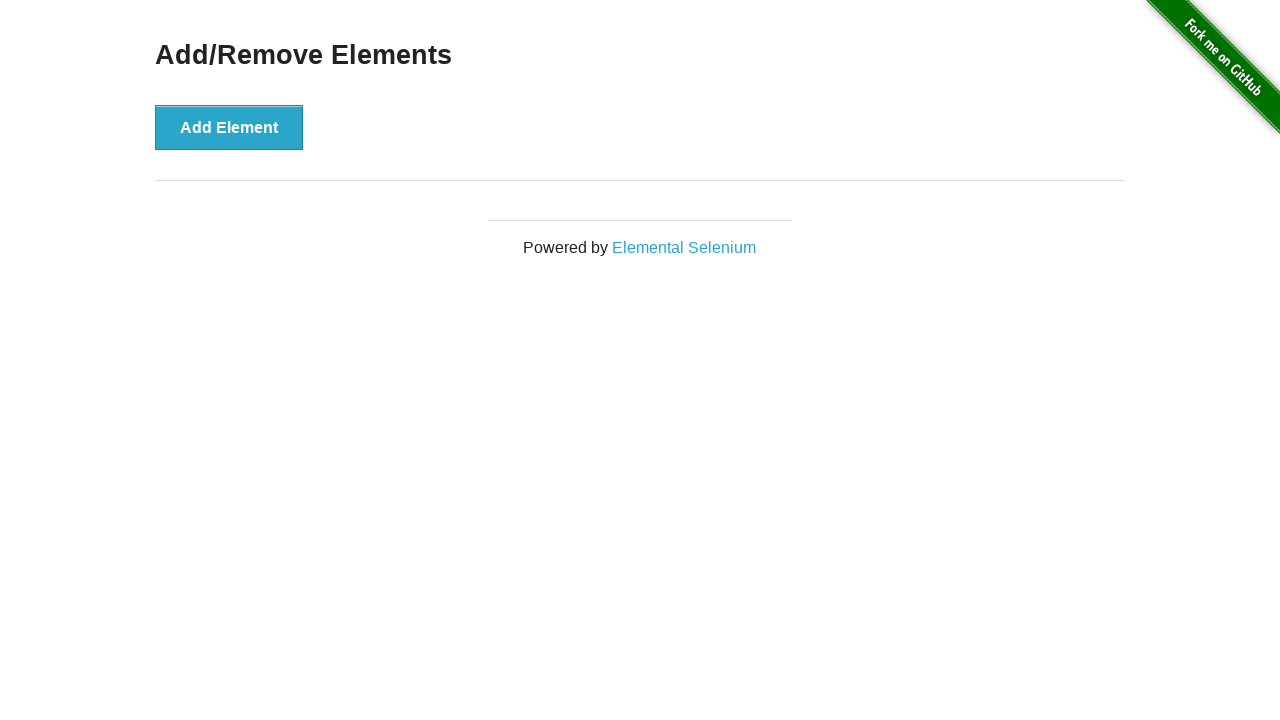